Tests alert handling within an iframe by switching to the frame, triggering a confirm dialog, dismissing it, then switching back to default content and clicking the Run button

Starting URL: https://www.w3schools.com/js/tryit.asp?filename=tryjs_confirm

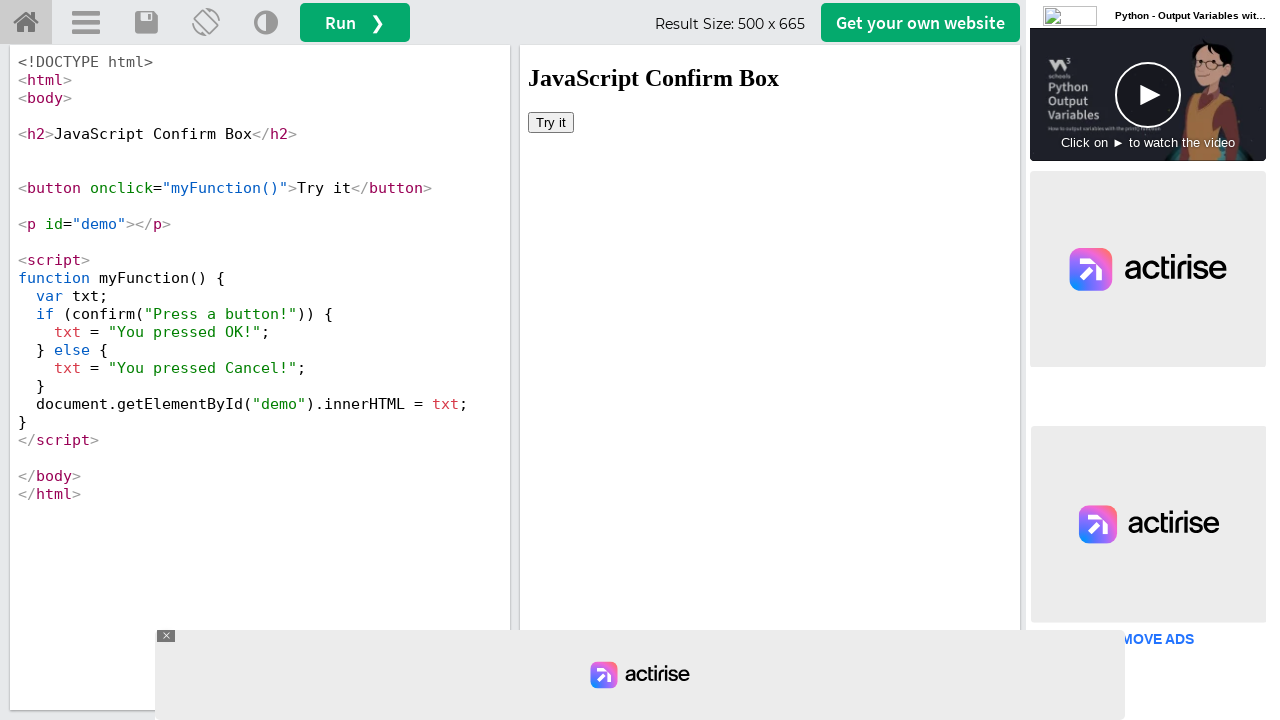

Located the iframe containing the demo
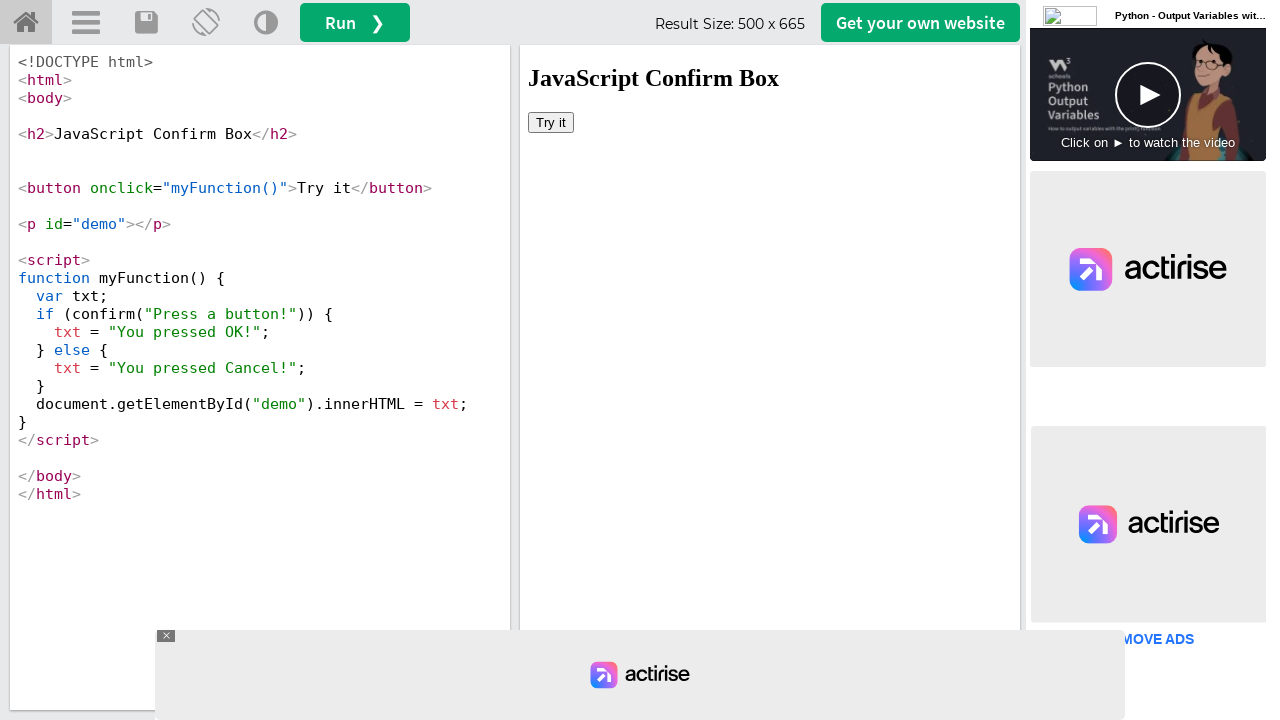

Clicked 'Try it' button inside the iframe to trigger confirm dialog at (551, 122) on #iframeResult >> internal:control=enter-frame >> button:has-text('Try it')
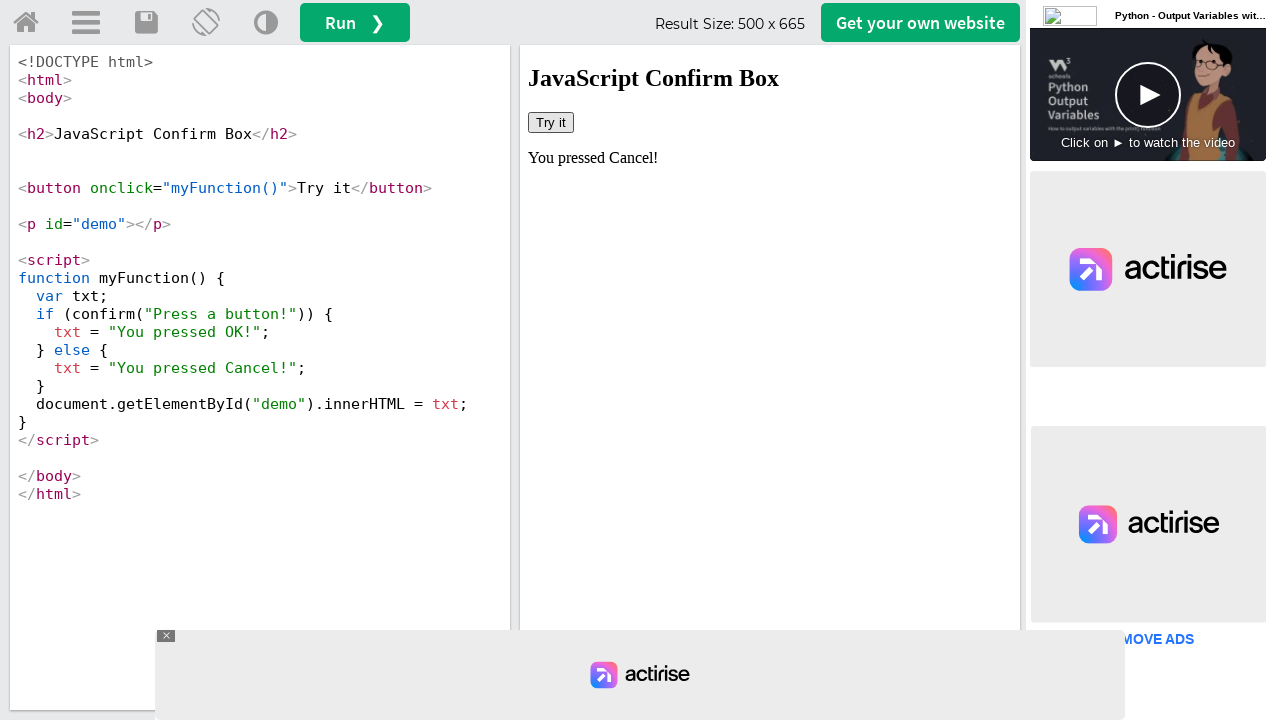

Set up dialog handler to dismiss confirm dialog
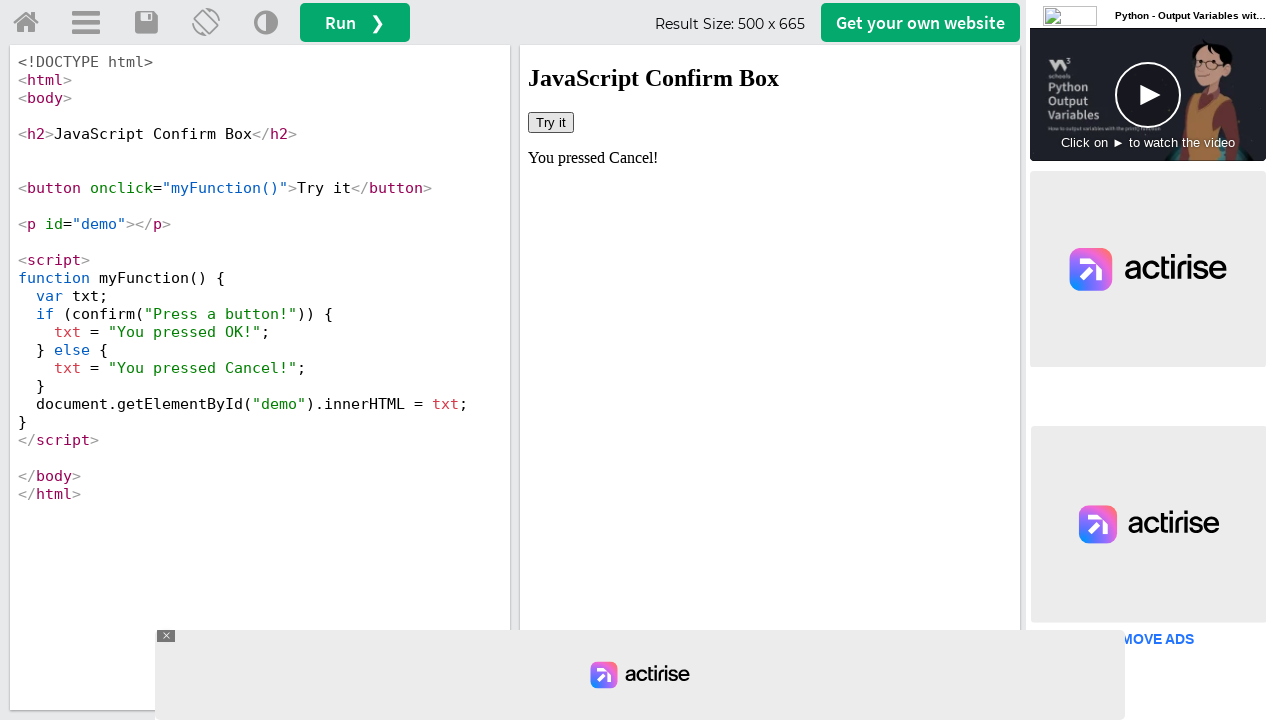

Clicked Run button in main content to execute the code at (355, 22) on button:has-text('Run')
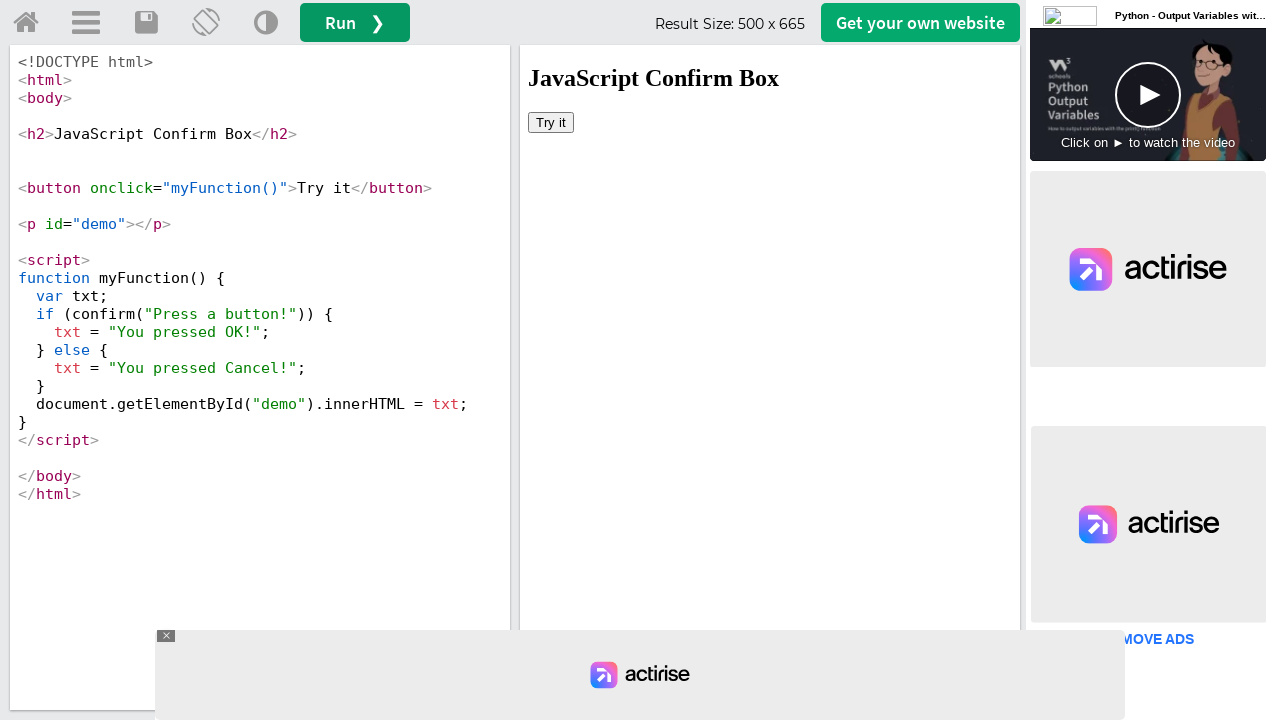

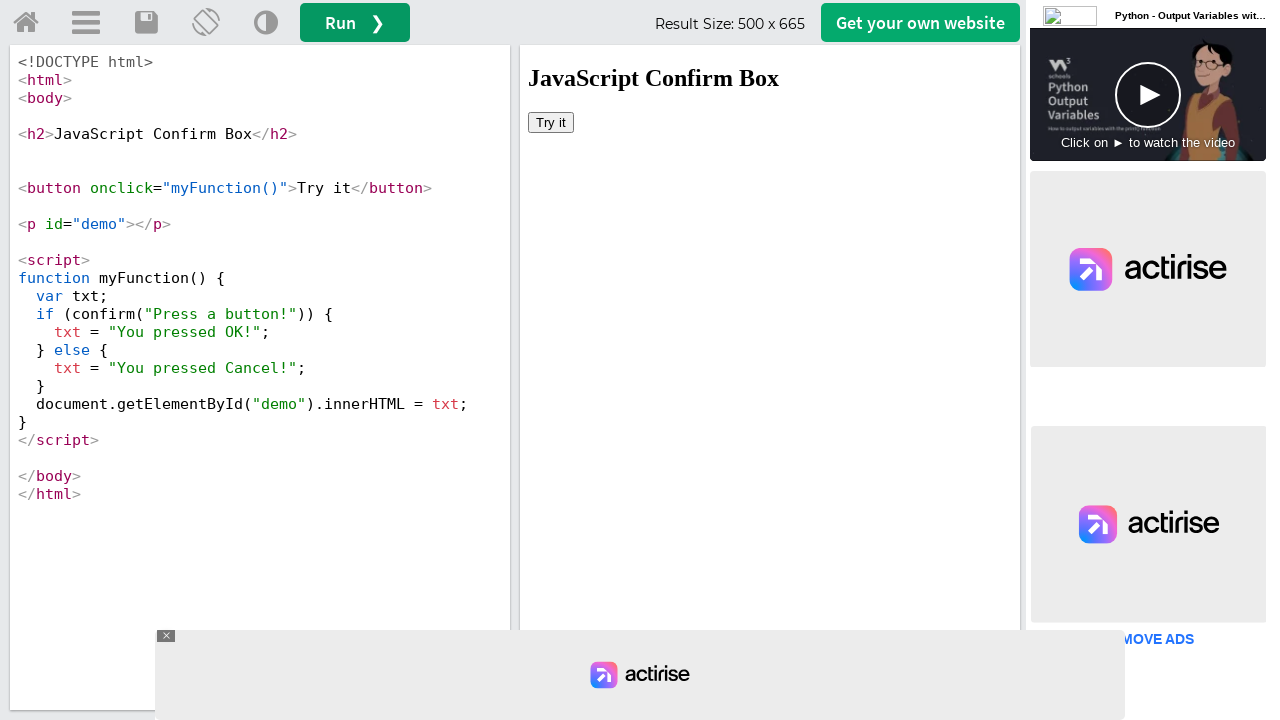